Tests that a todo item is removed if an empty string is entered during editing.

Starting URL: https://demo.playwright.dev/todomvc

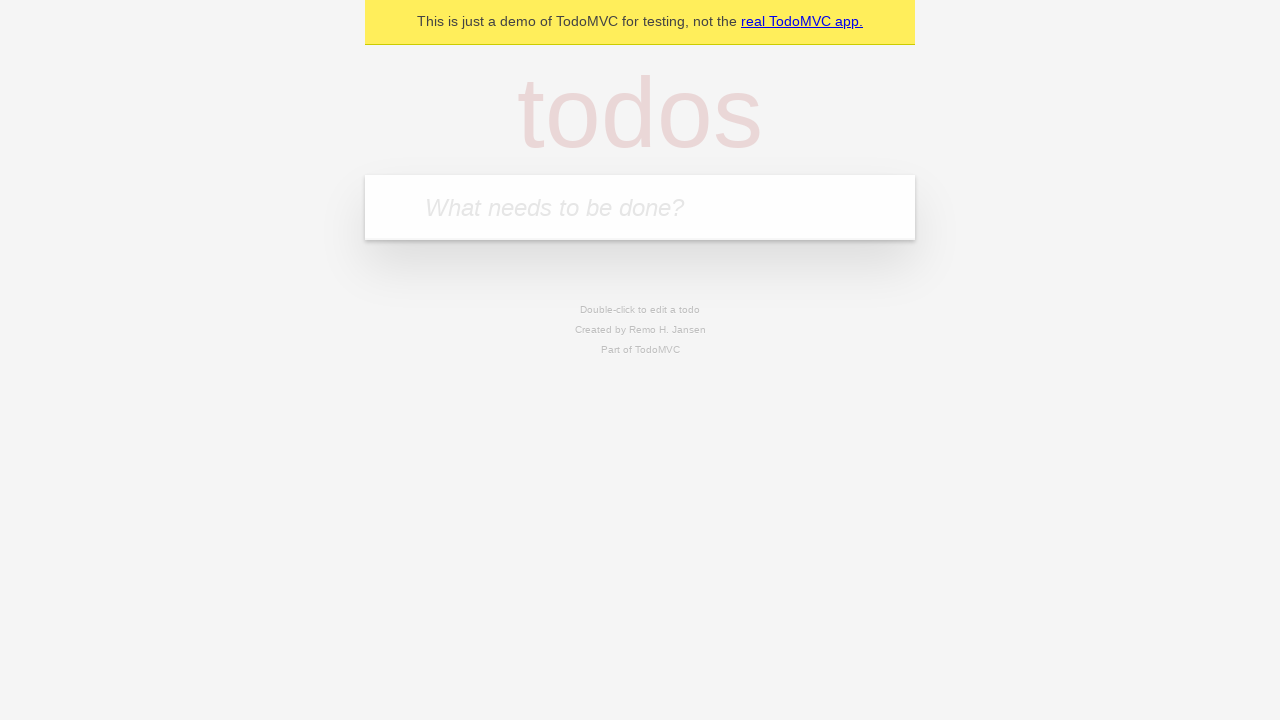

Filled todo input with 'buy some cheese' on internal:attr=[placeholder="What needs to be done?"i]
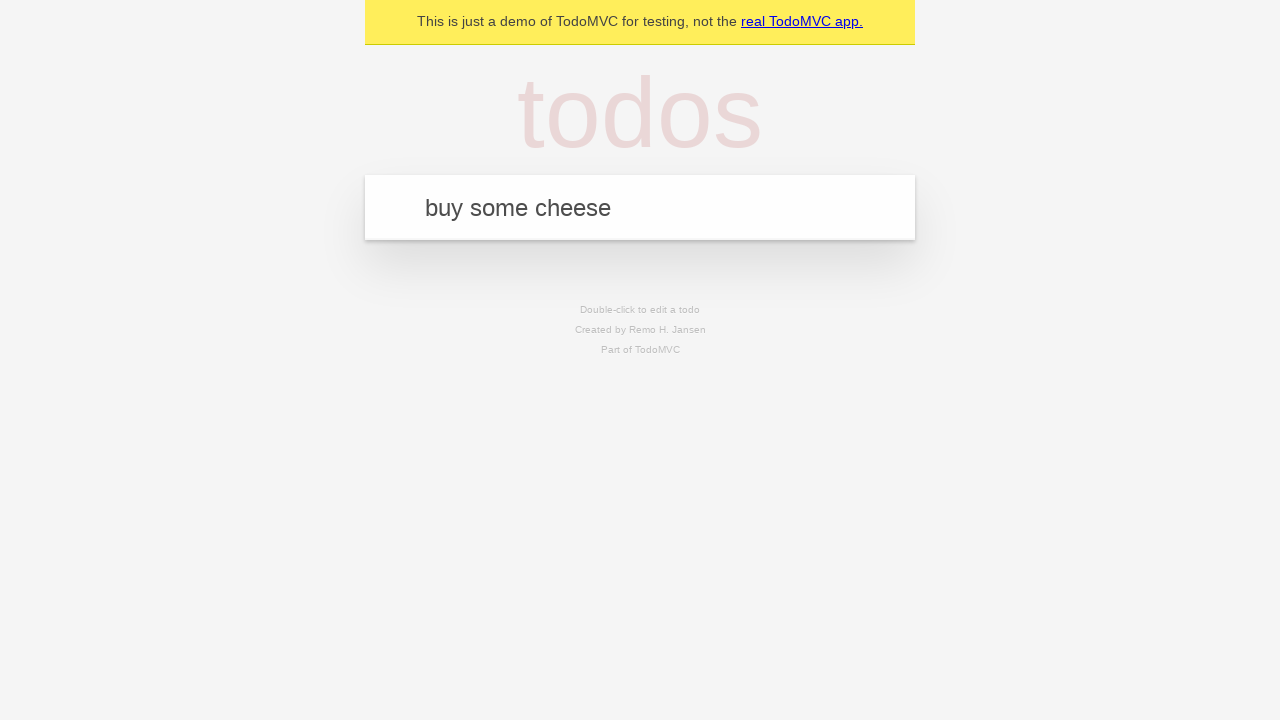

Pressed Enter to add first todo item on internal:attr=[placeholder="What needs to be done?"i]
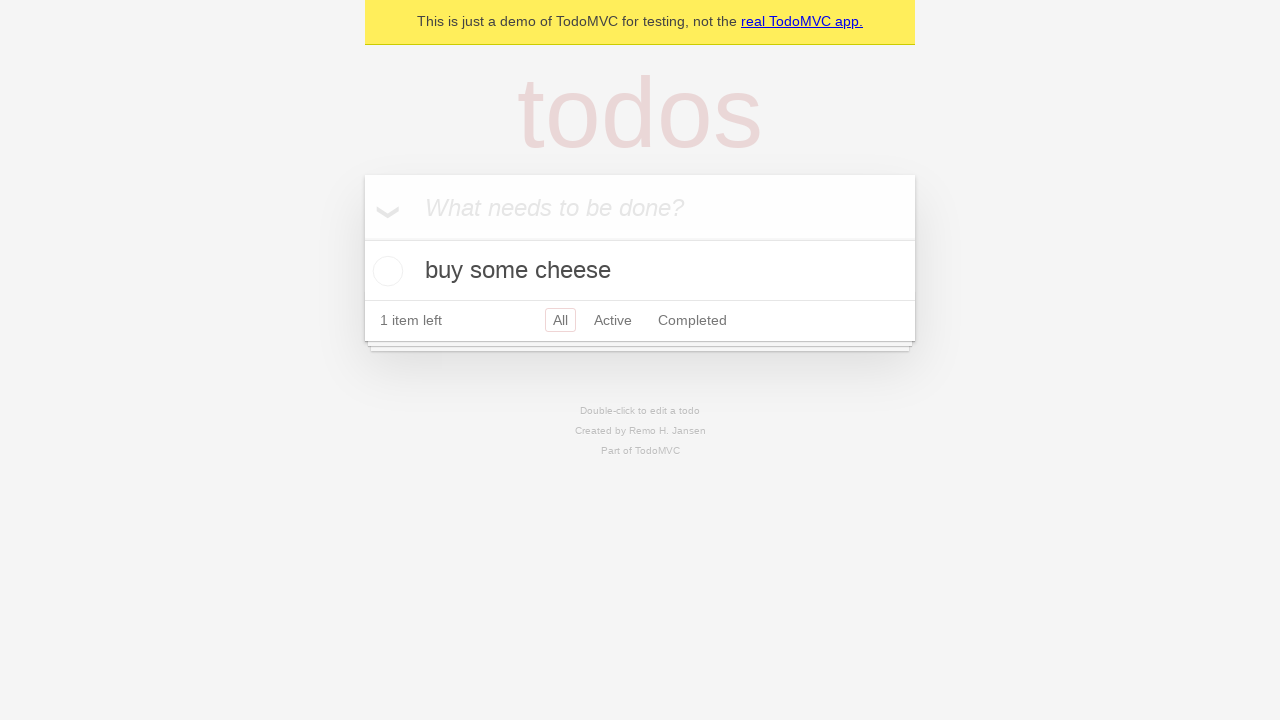

Filled todo input with 'feed the cat' on internal:attr=[placeholder="What needs to be done?"i]
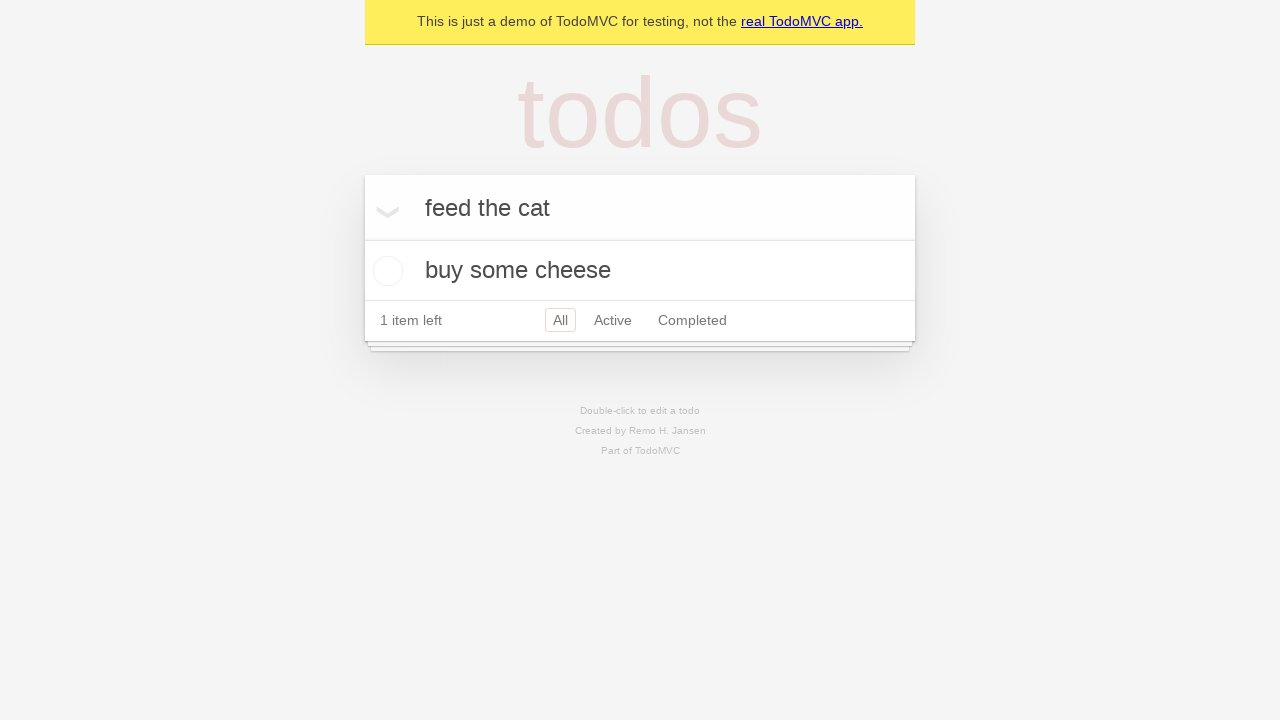

Pressed Enter to add second todo item on internal:attr=[placeholder="What needs to be done?"i]
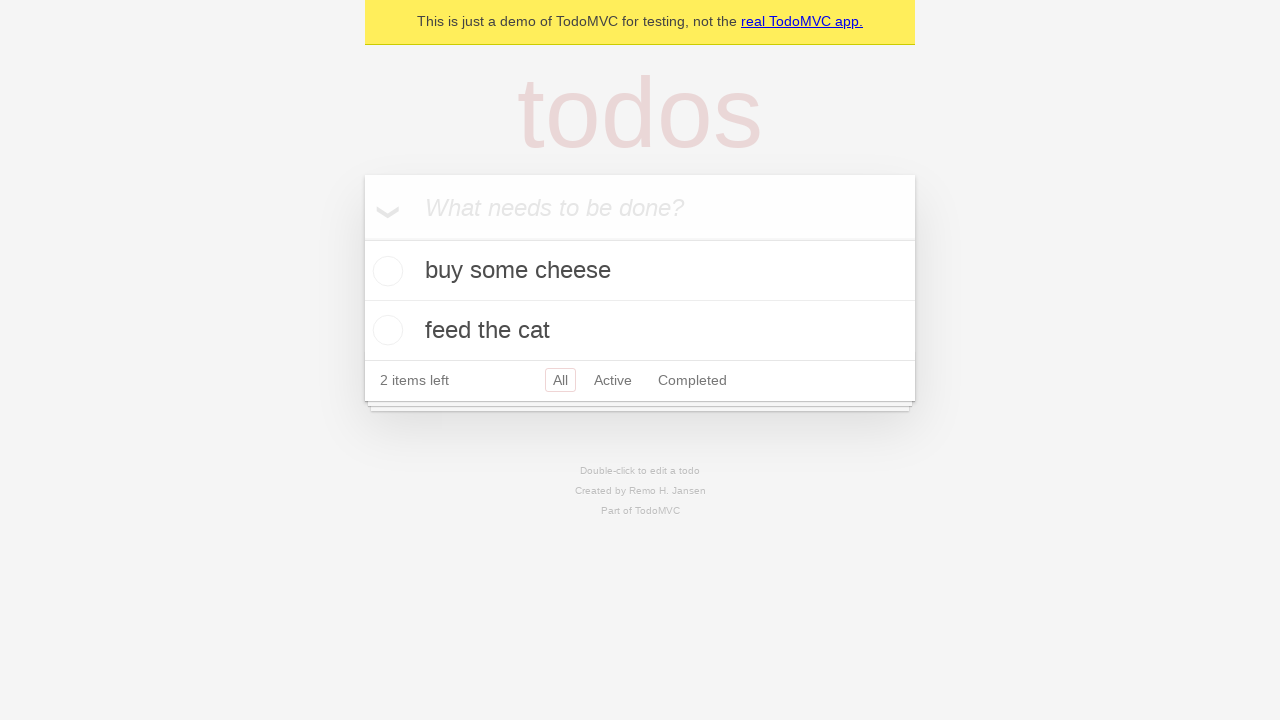

Filled todo input with 'book a doctors appointment' on internal:attr=[placeholder="What needs to be done?"i]
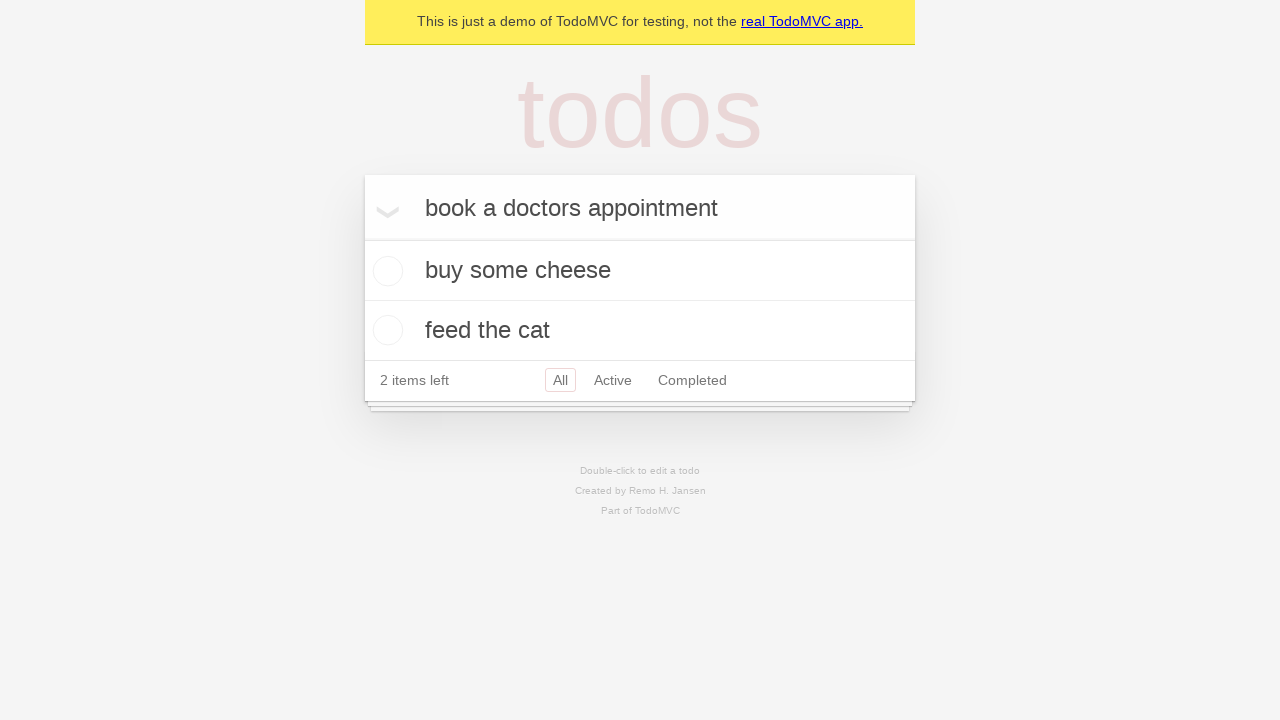

Pressed Enter to add third todo item on internal:attr=[placeholder="What needs to be done?"i]
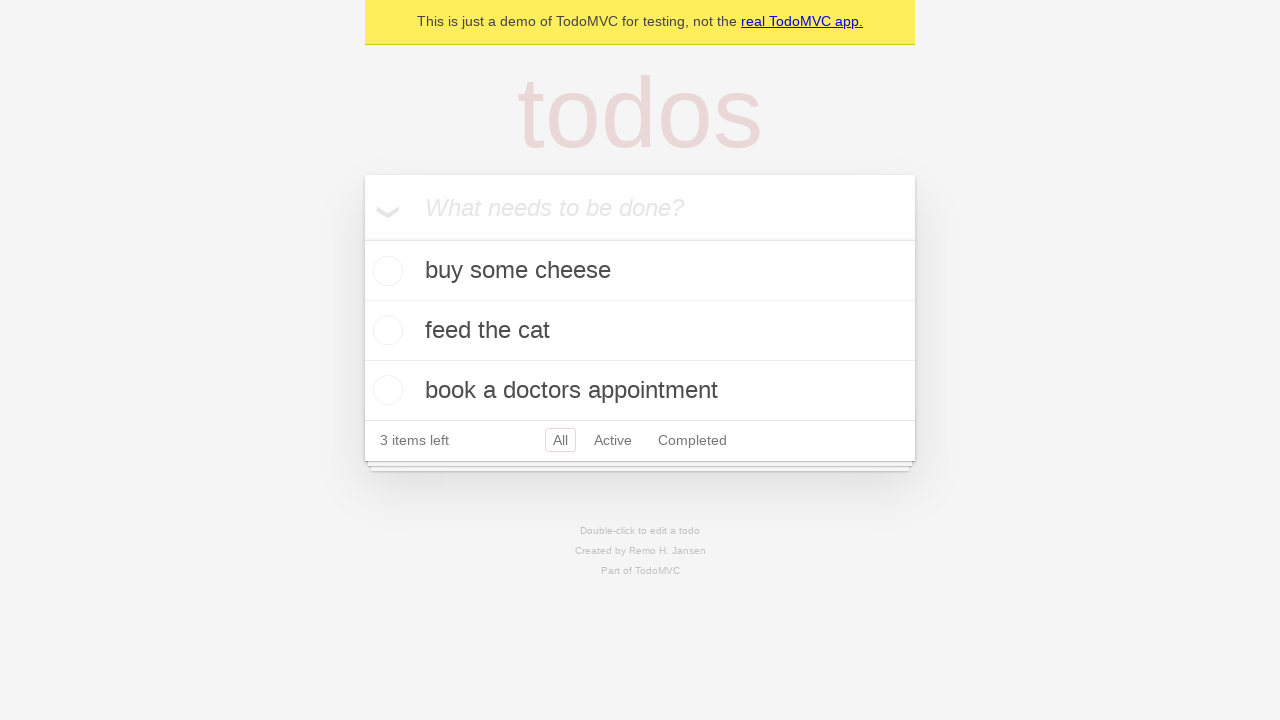

Double-clicked second todo item to enter edit mode at (640, 331) on internal:testid=[data-testid="todo-item"s] >> nth=1
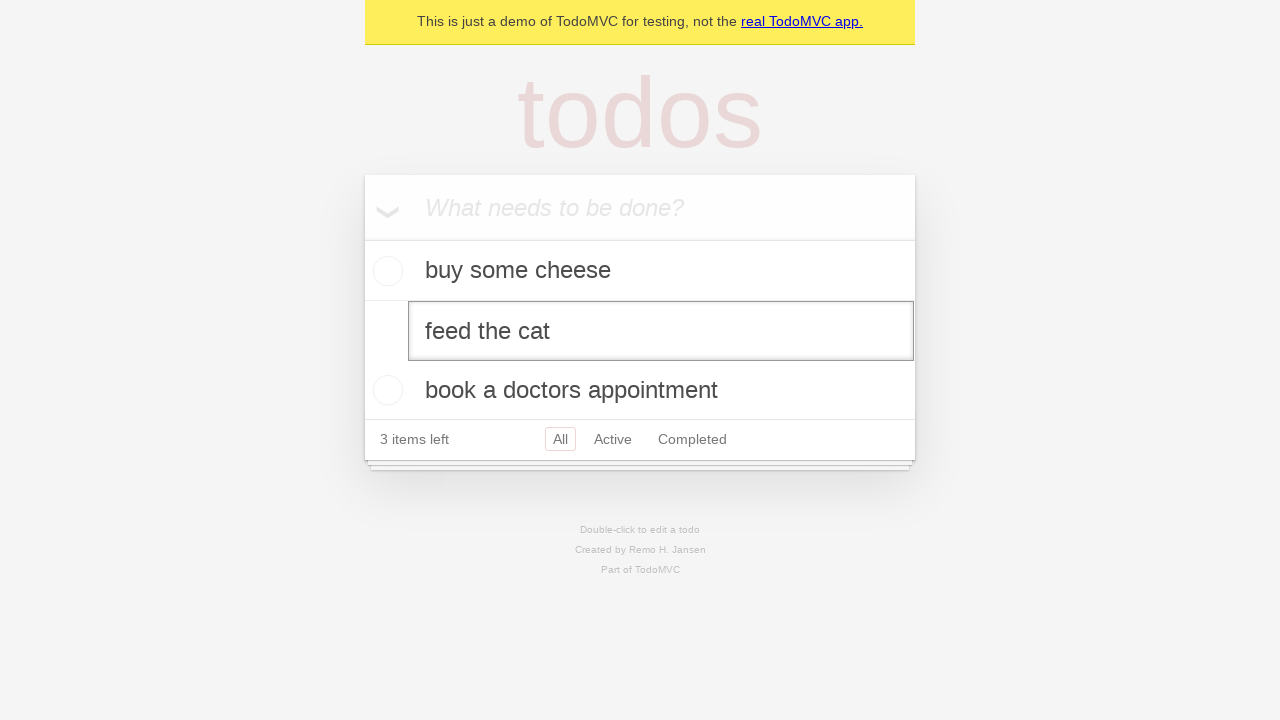

Cleared the text in the edit field on internal:testid=[data-testid="todo-item"s] >> nth=1 >> internal:role=textbox[nam
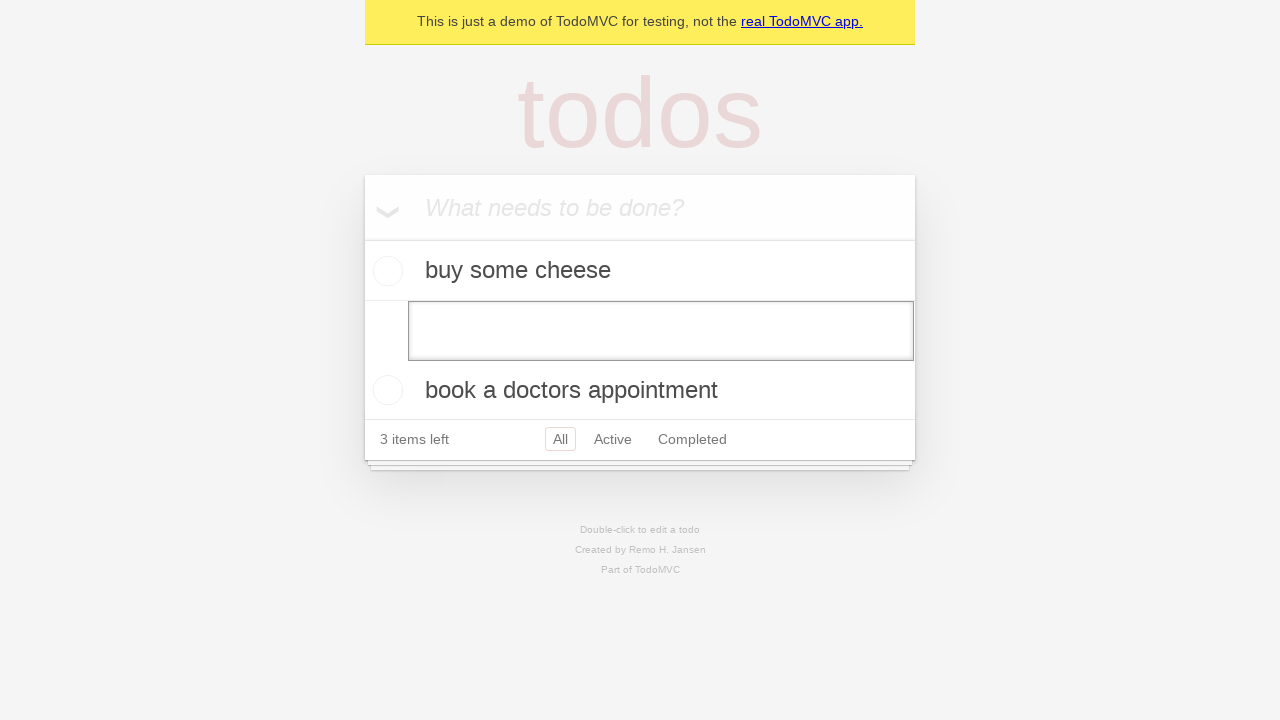

Pressed Enter to confirm empty text and remove todo item on internal:testid=[data-testid="todo-item"s] >> nth=1 >> internal:role=textbox[nam
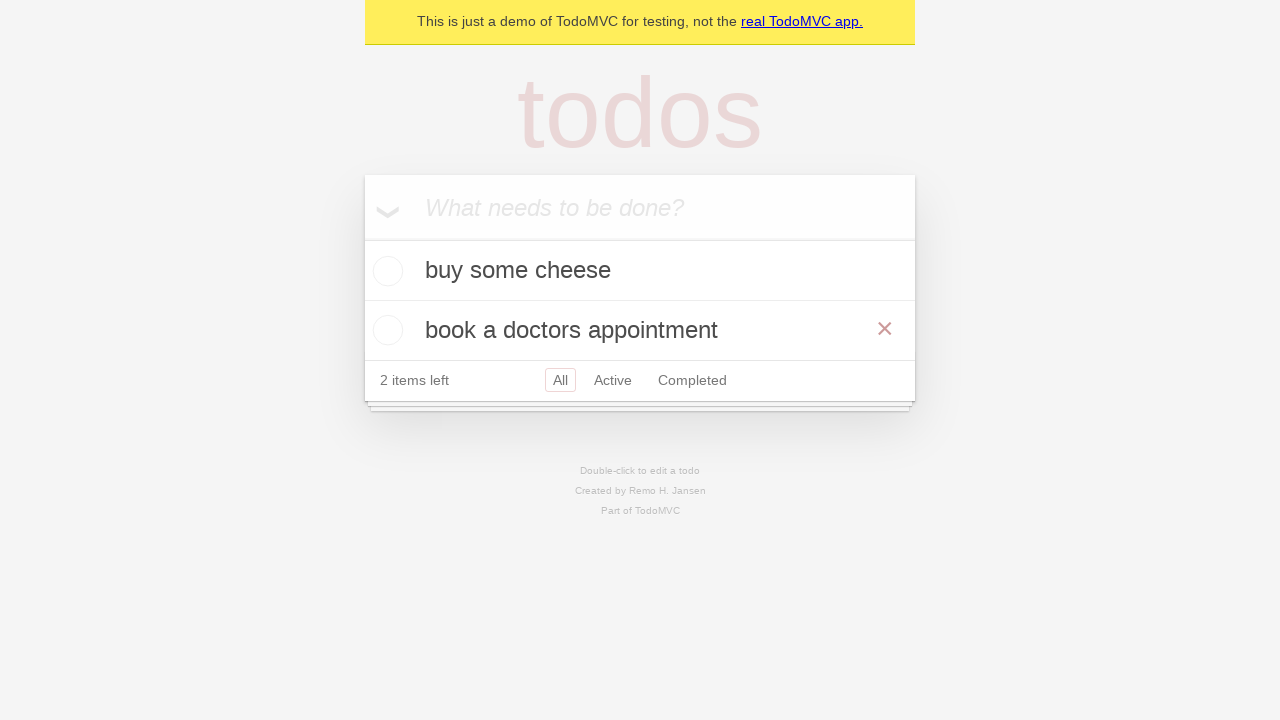

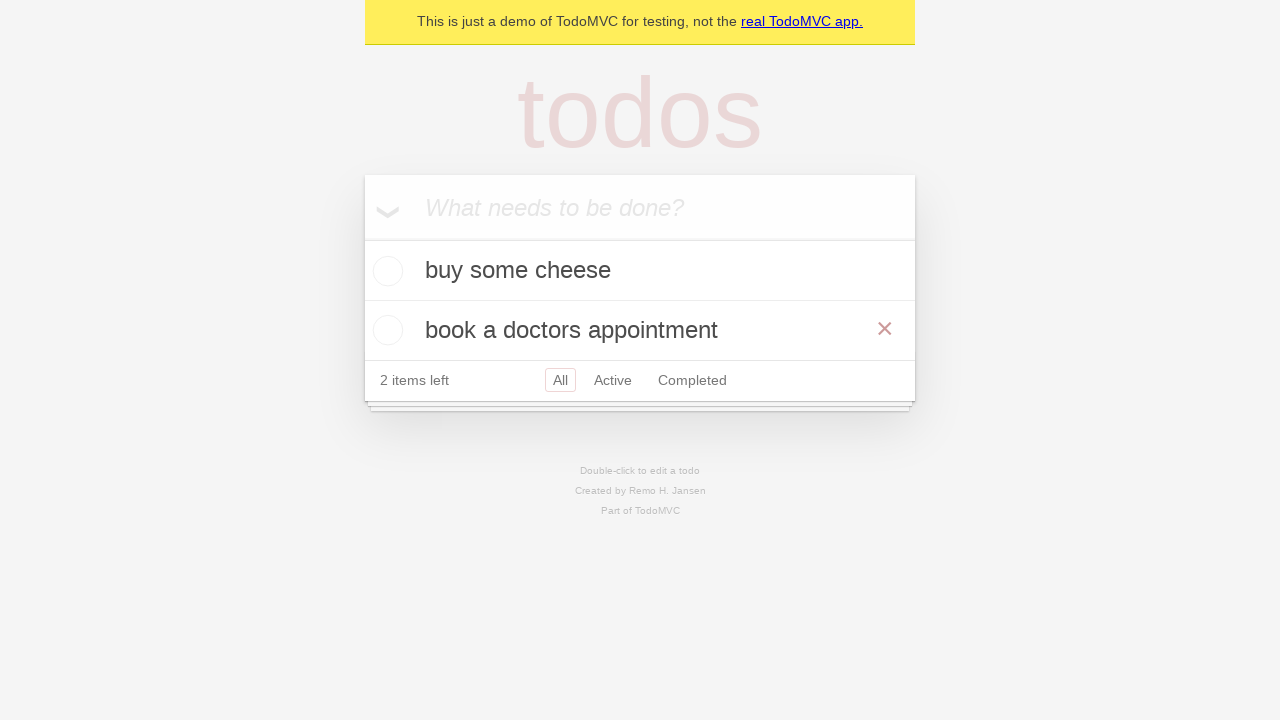